Navigates to obstacle 10 (Todo List), drags rows from todo table to completed table in order

Starting URL: https://obstaclecourse.tricentis.com/Obstacles/List

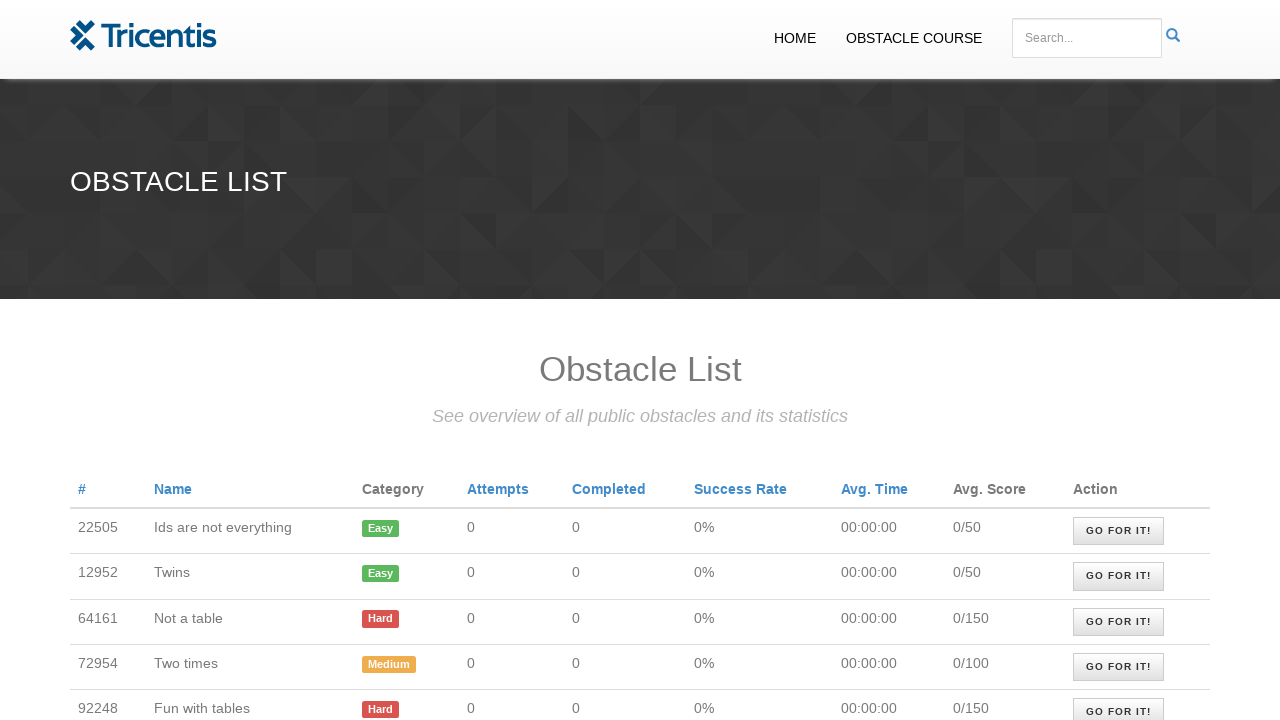

Clicked on the tenth obstacle link to navigate to Obstacle 10 at (1119, 361) on xpath=/html/body/div[2]/table/tbody/tr[10]/td[9]/a
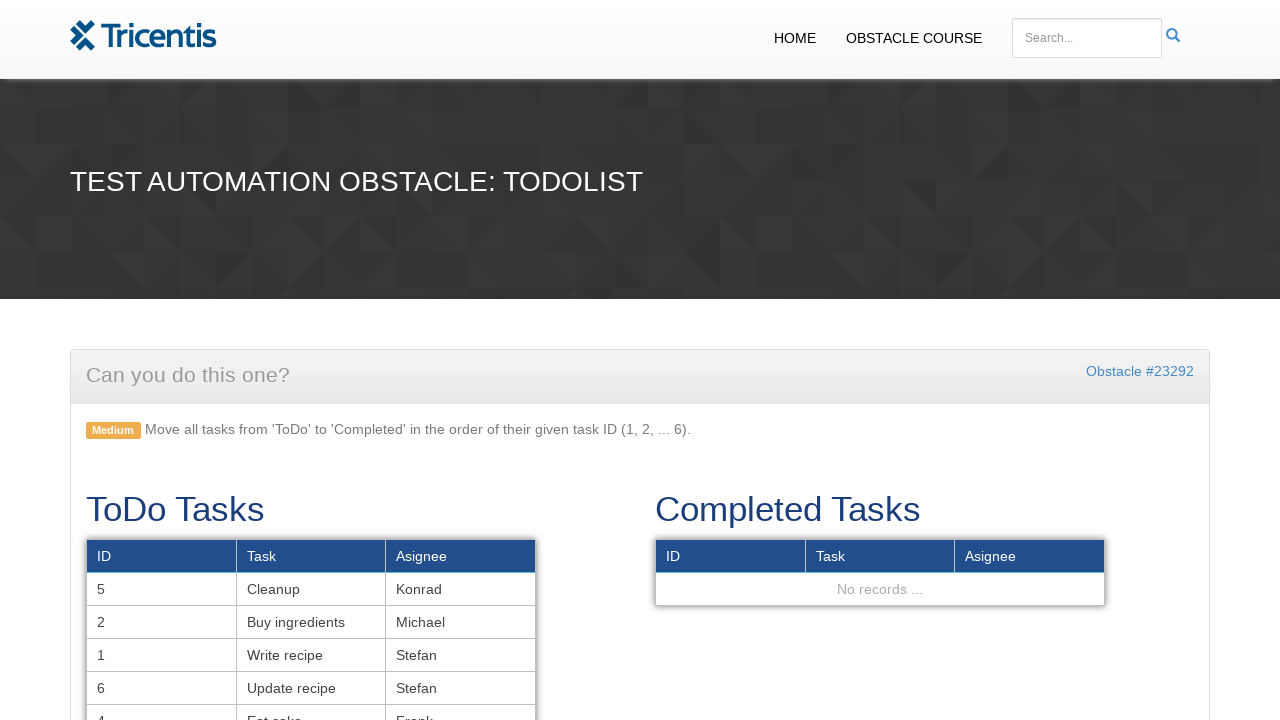

Todo table loaded successfully
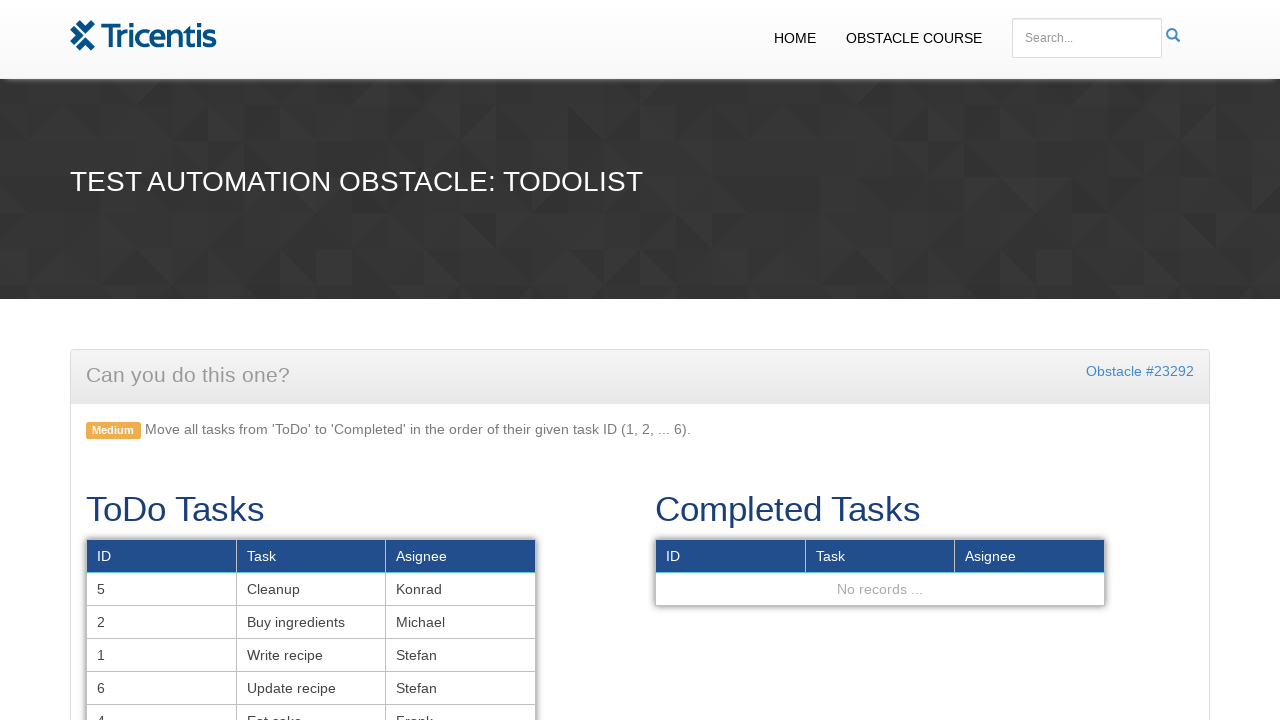

Dragged task 1 from todo table to completed table at (880, 572)
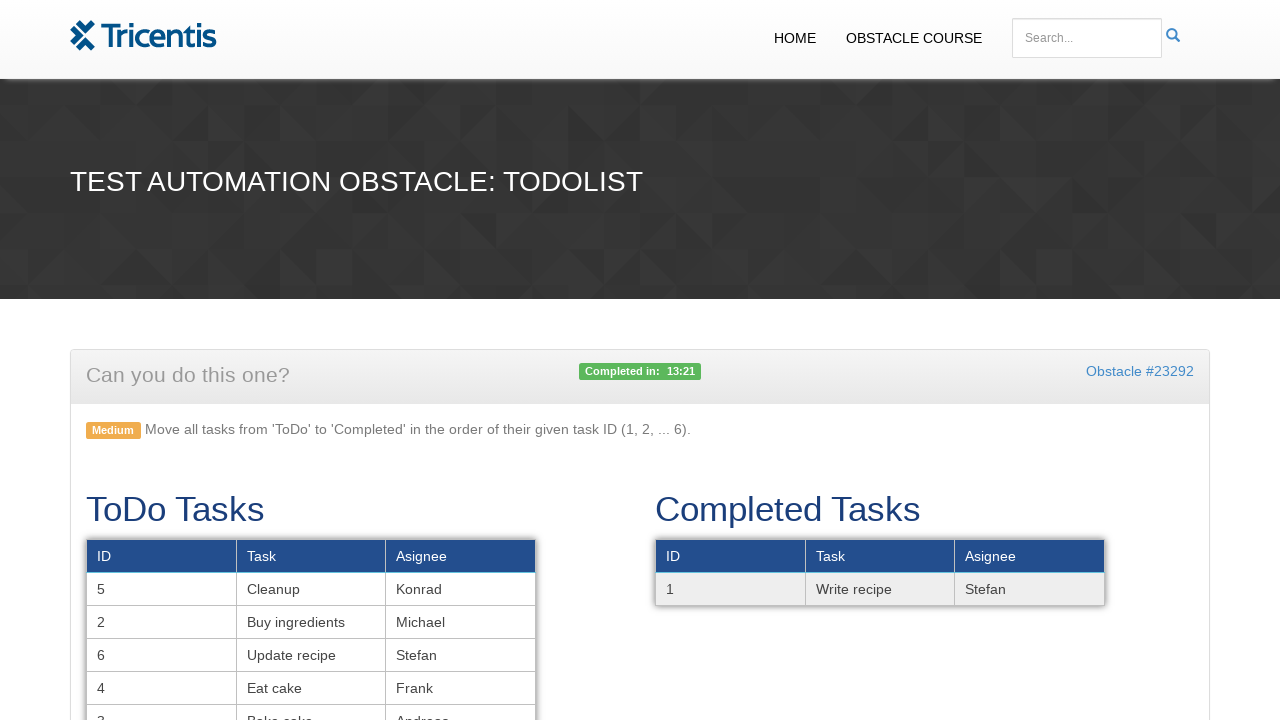

Dragged task 2 from todo table to completed table at (880, 572)
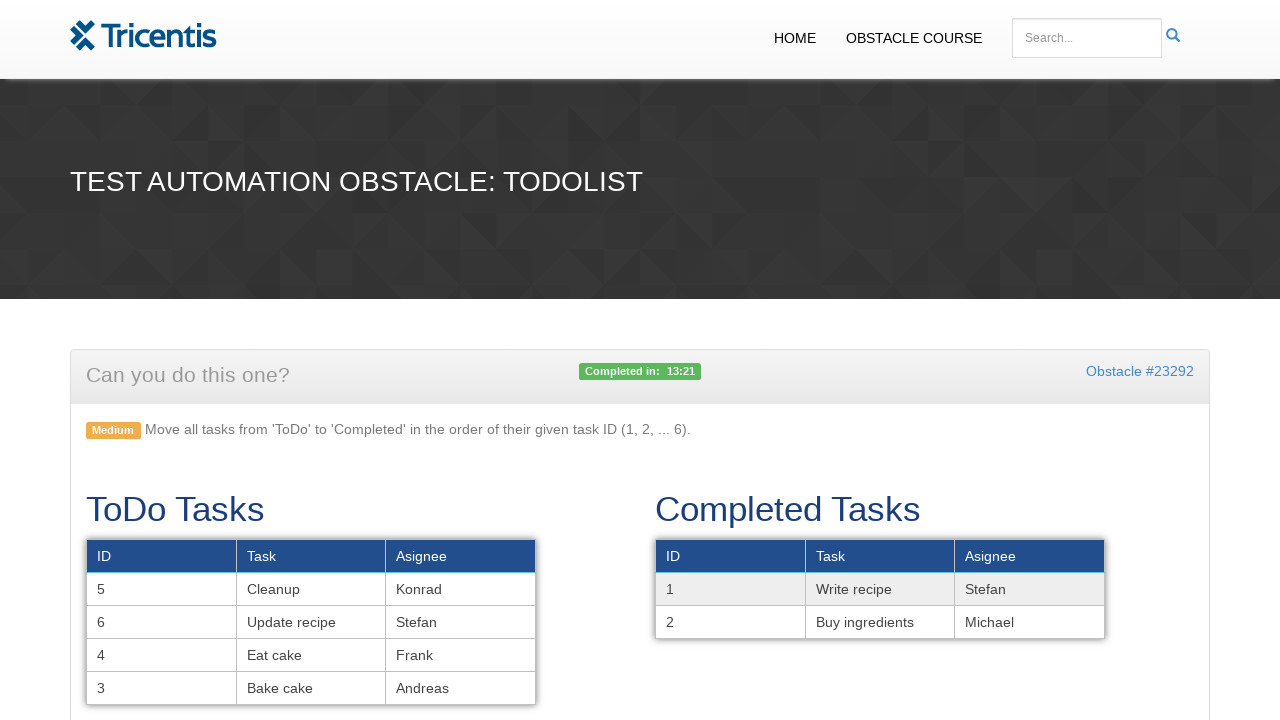

Dragged task 3 from todo table to completed table at (880, 589)
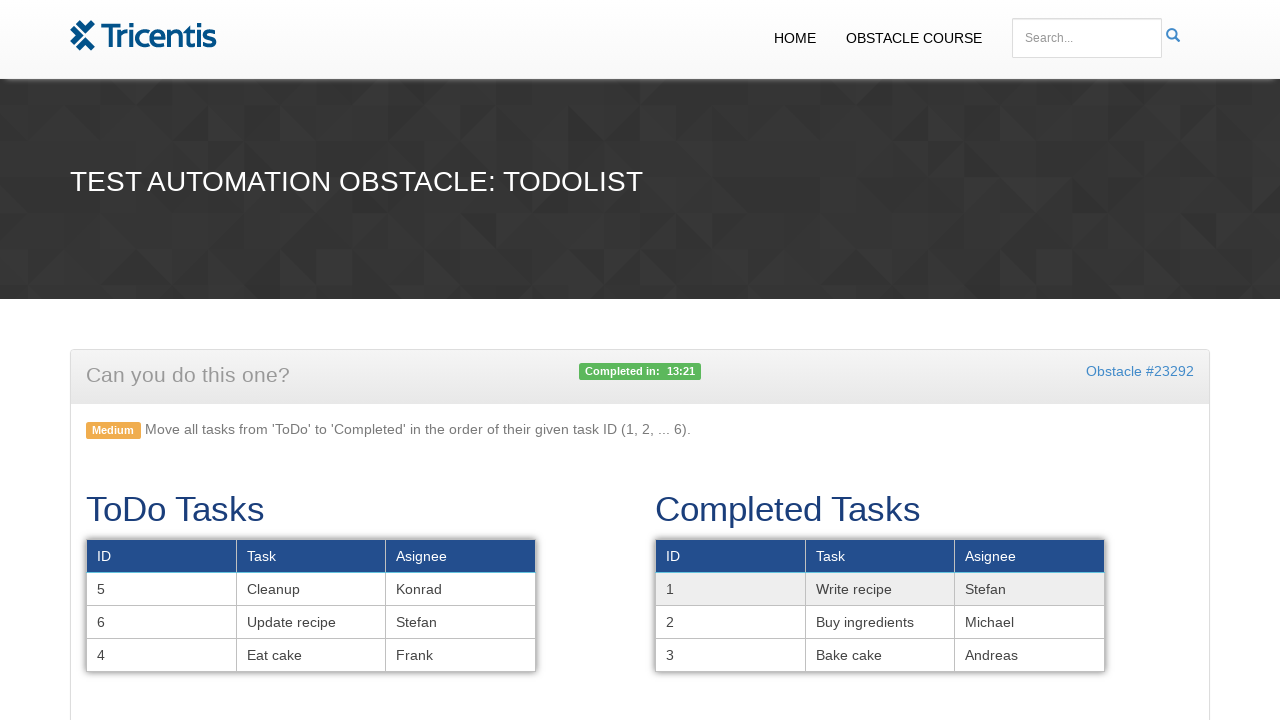

Dragged task 4 from todo table to completed table at (880, 606)
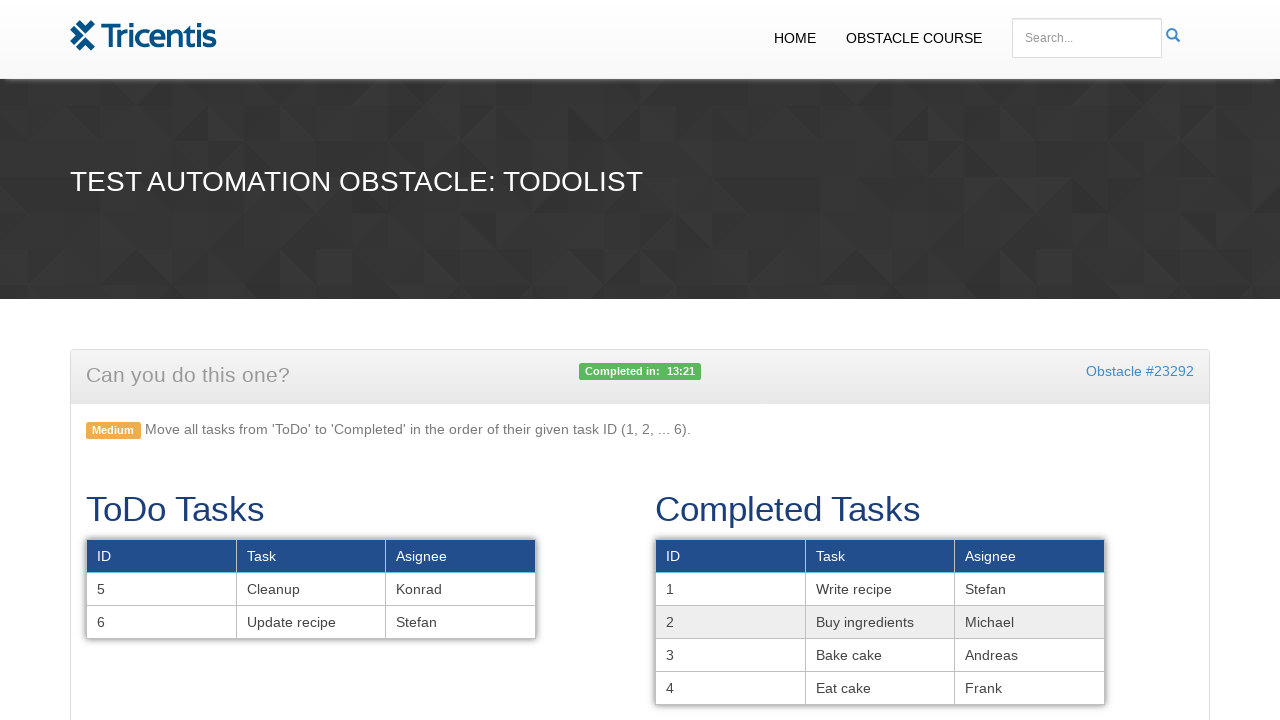

Dragged task 5 from todo table to completed table at (880, 622)
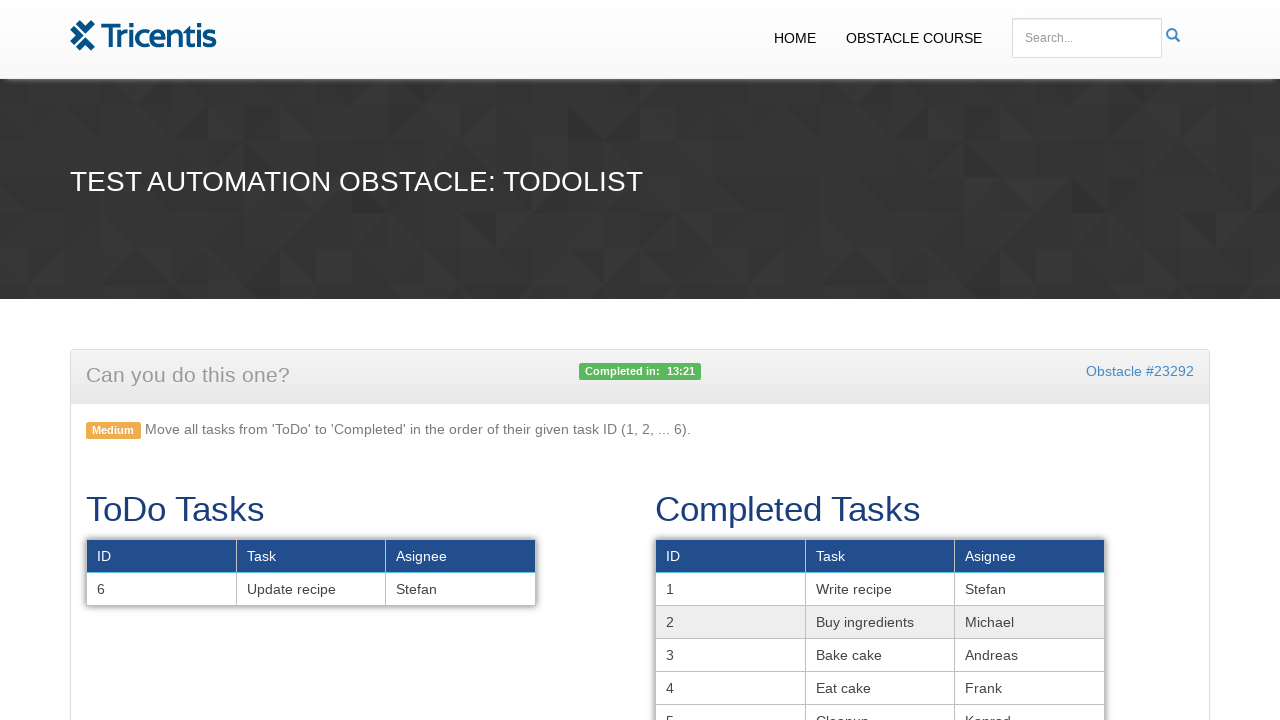

Dragged task 6 from todo table to completed table at (880, 620)
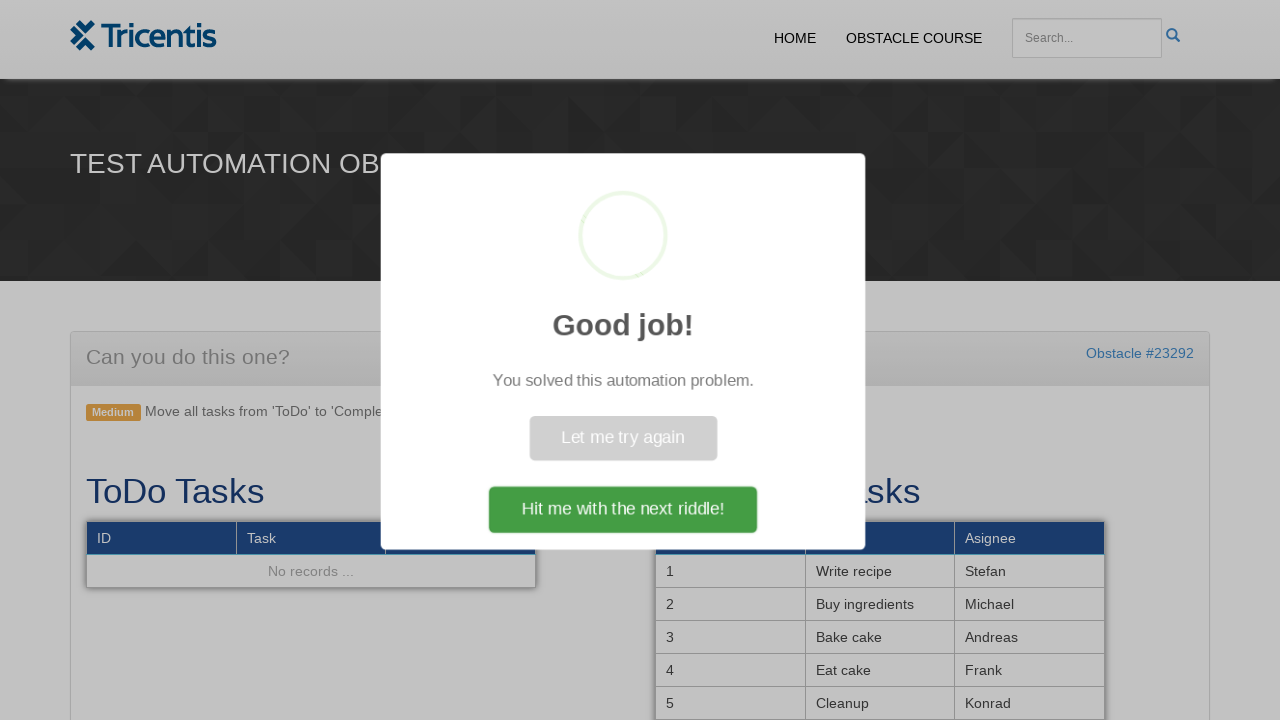

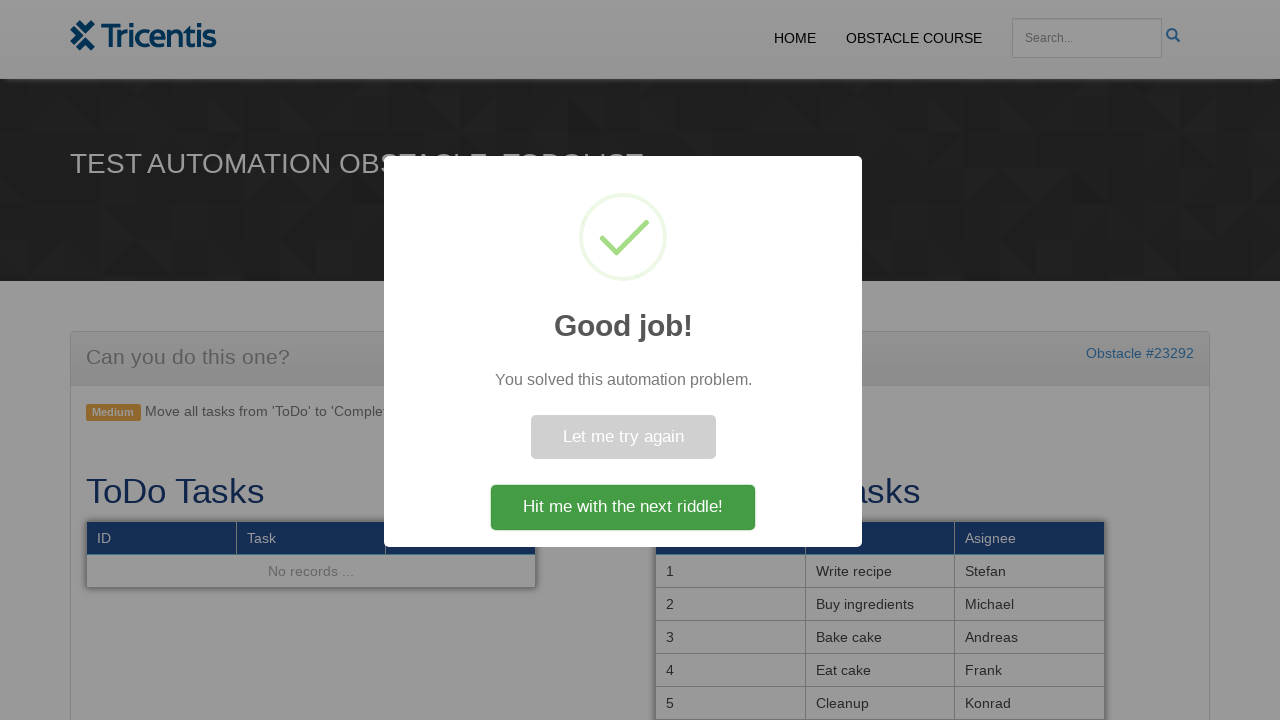